Tests radio button interaction by checking if a radio button is enabled and displayed, then selecting it if not already selected

Starting URL: https://selenium08.blogspot.com/2019/08/radio-buttons.html

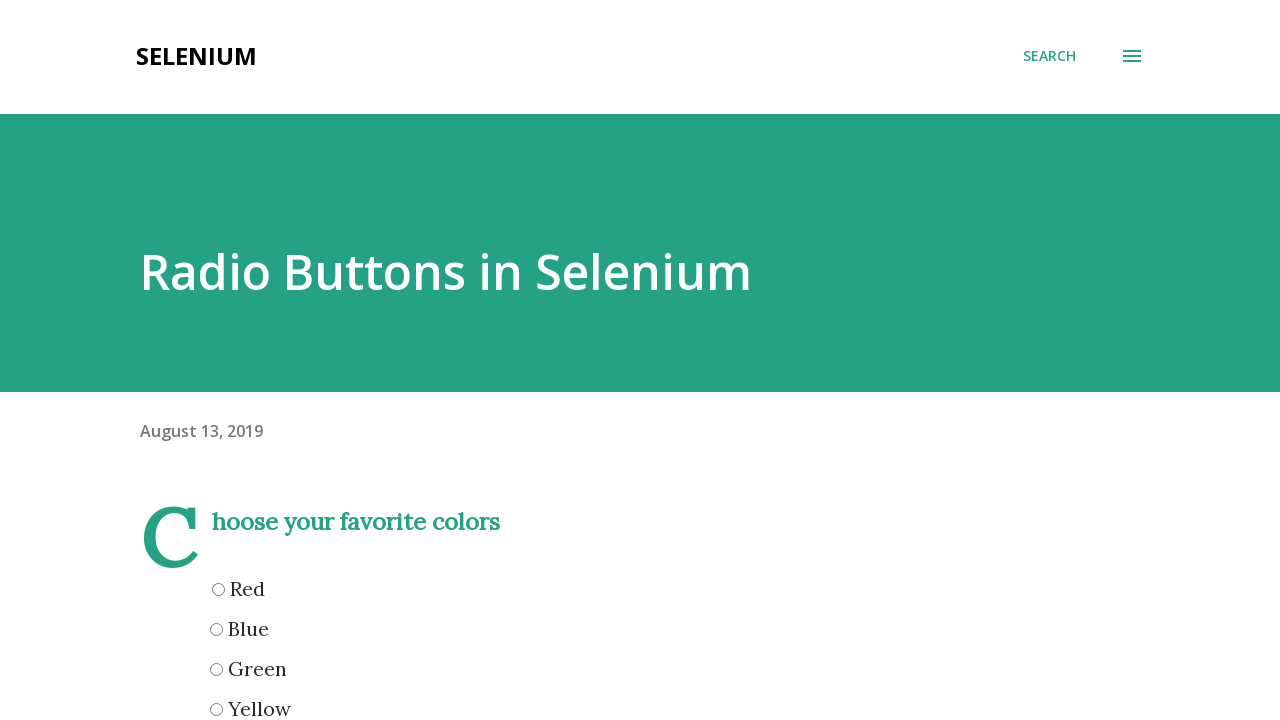

Located green radio button element
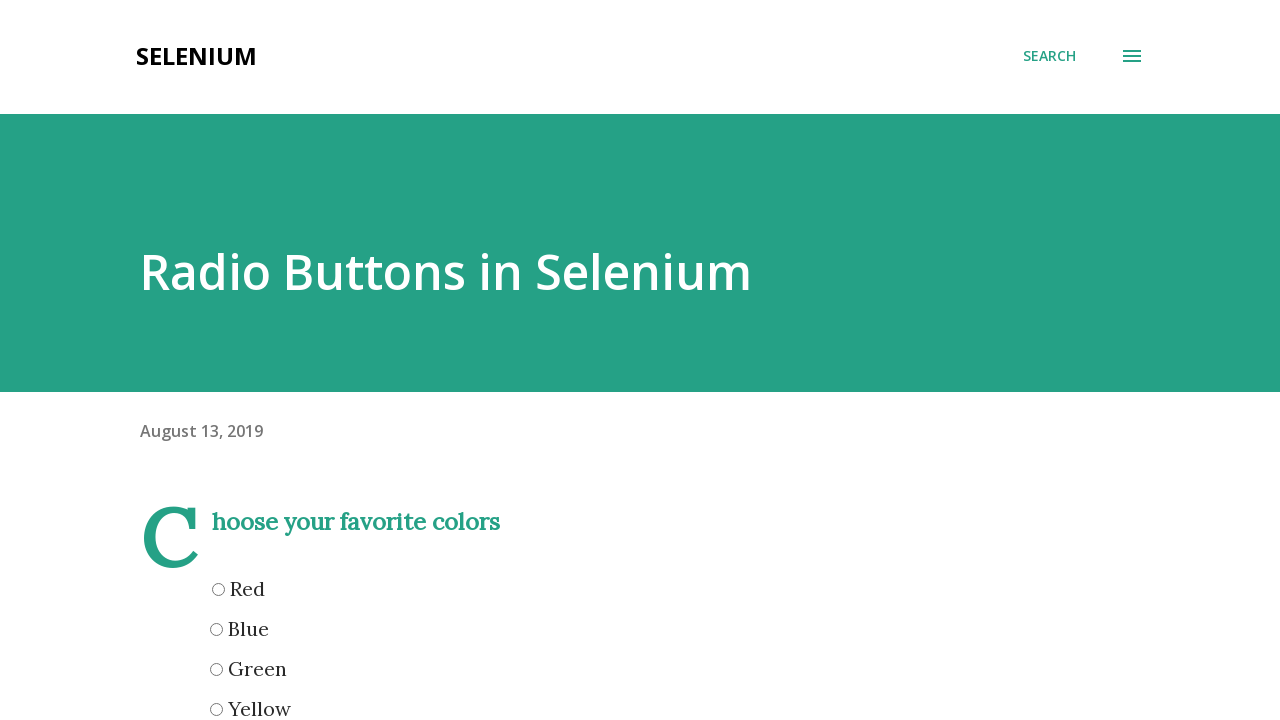

Verified green radio button is enabled and visible
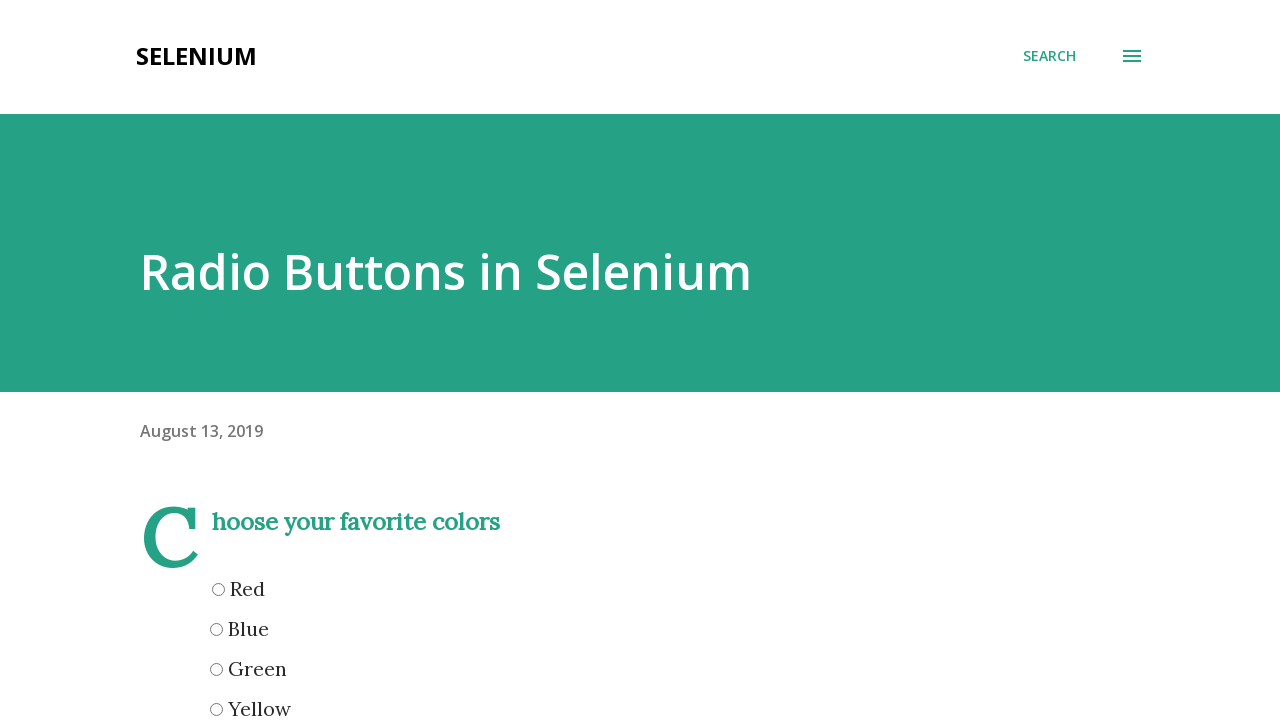

Clicked green radio button to select it at (216, 669) on input[name='green']
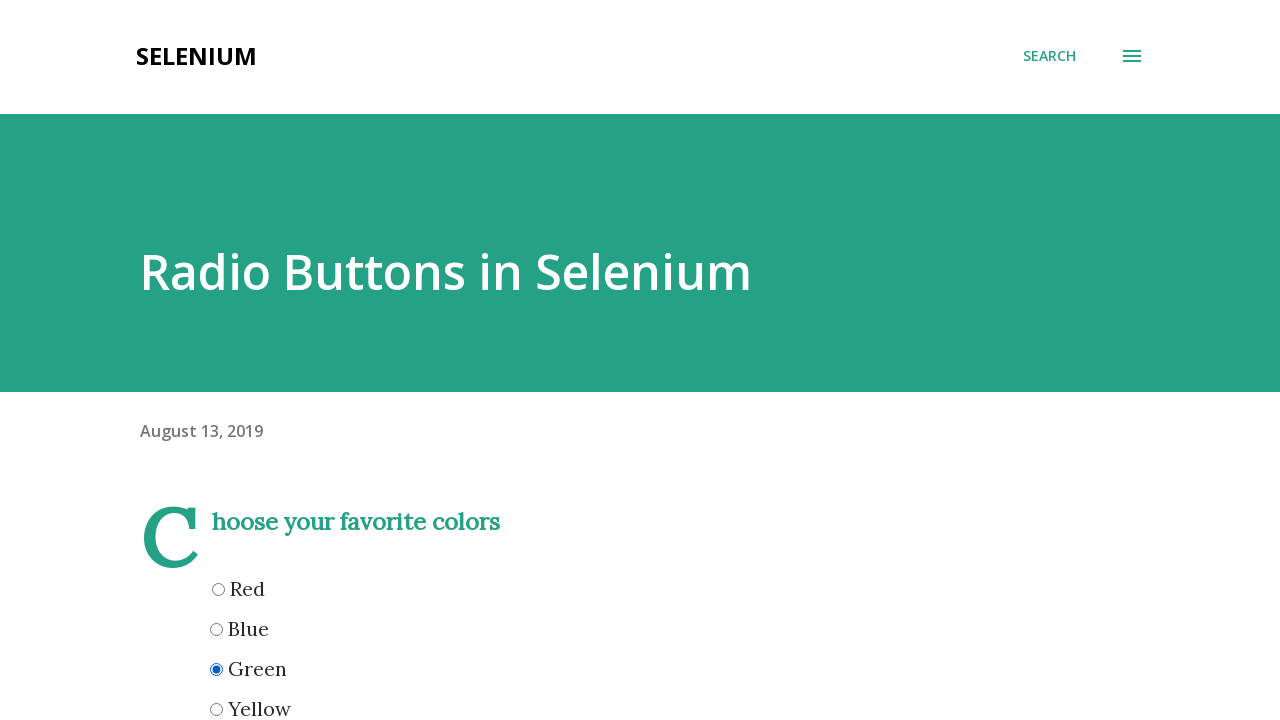

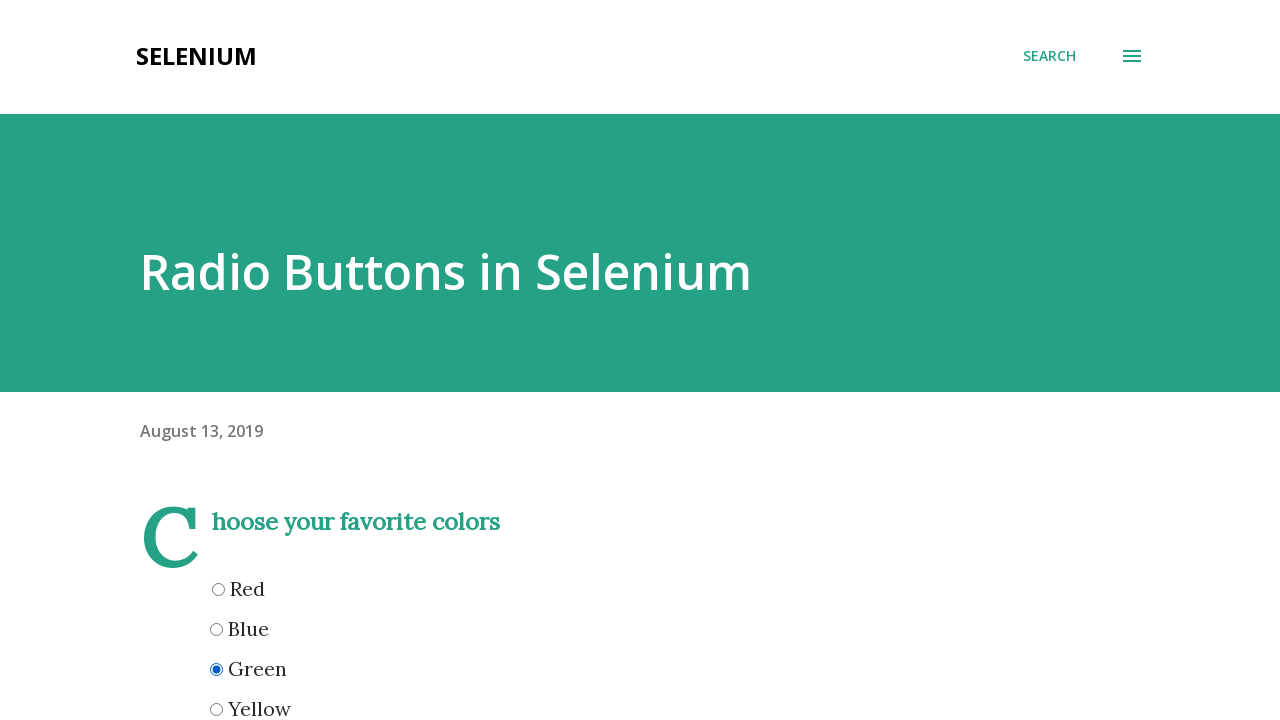